Navigates to a Japanese government geospatial data page, clicks a download button, and accepts the resulting alert dialog to demonstrate the download interaction pattern.

Starting URL: https://nlftp.mlit.go.jp/ksj/gml/datalist/KsjTmplt-C23.html

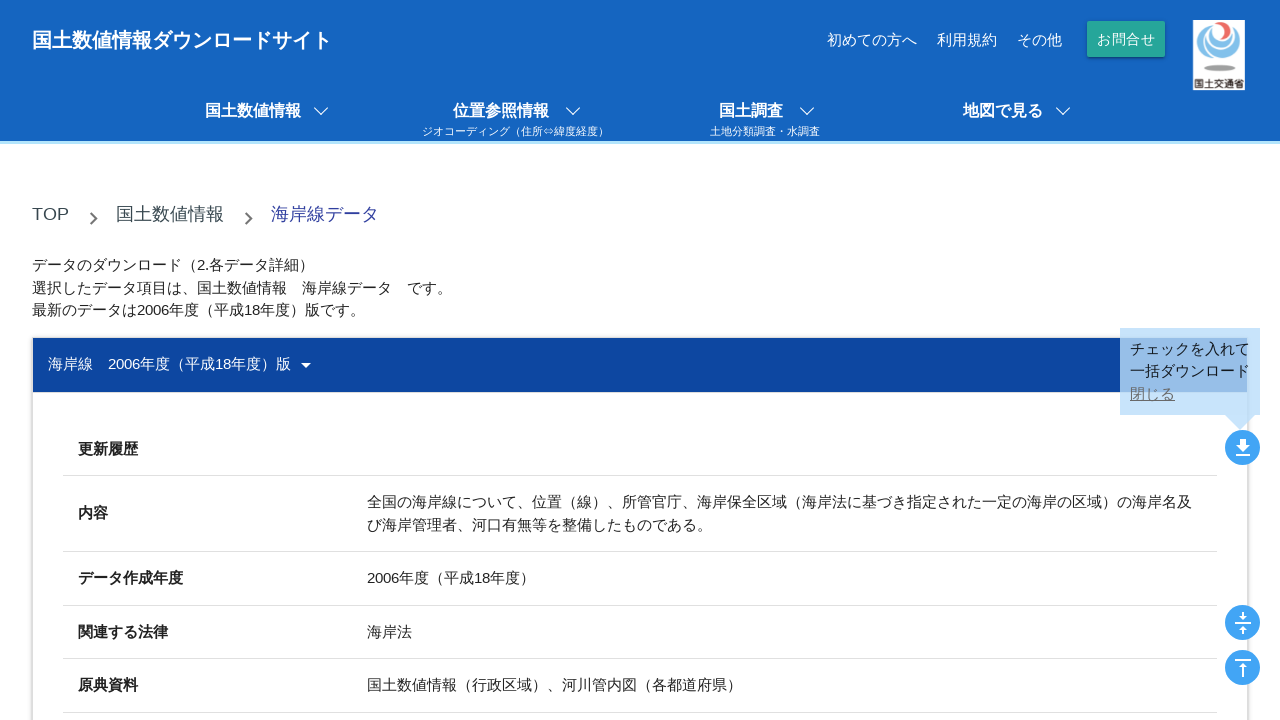

Waited for download button menu to load on Japanese geospatial data page
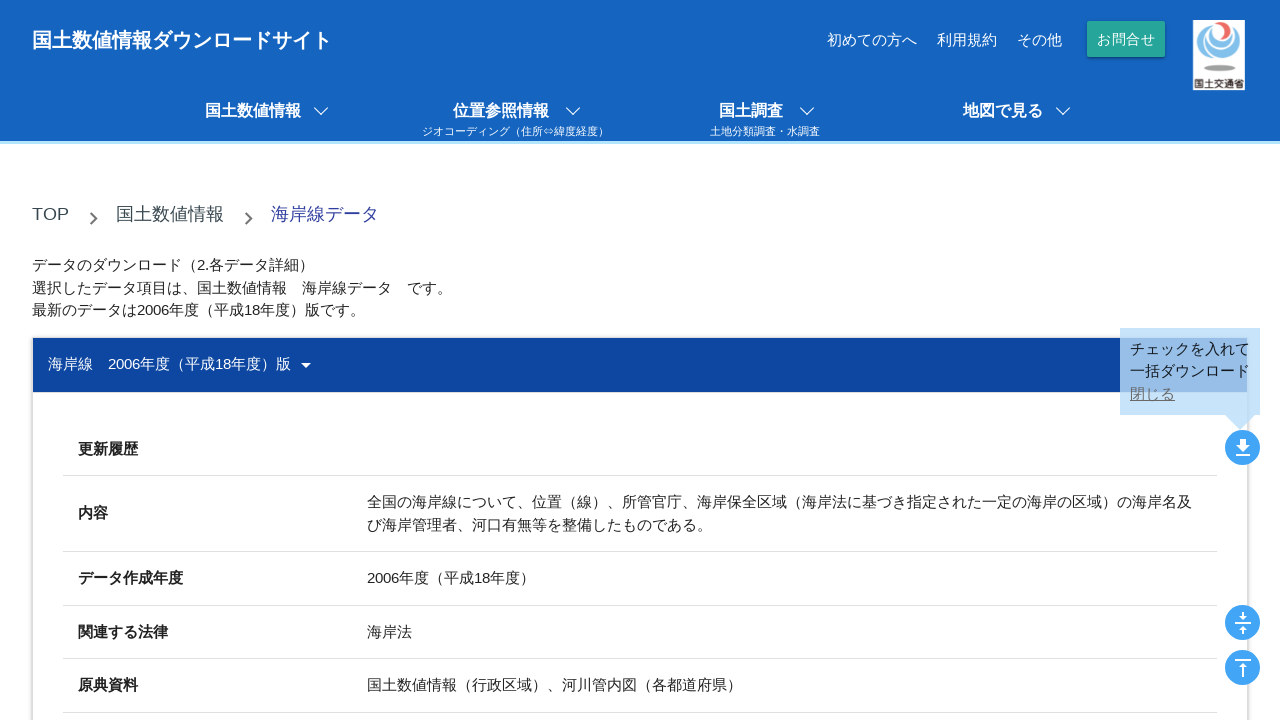

Located download button menu element
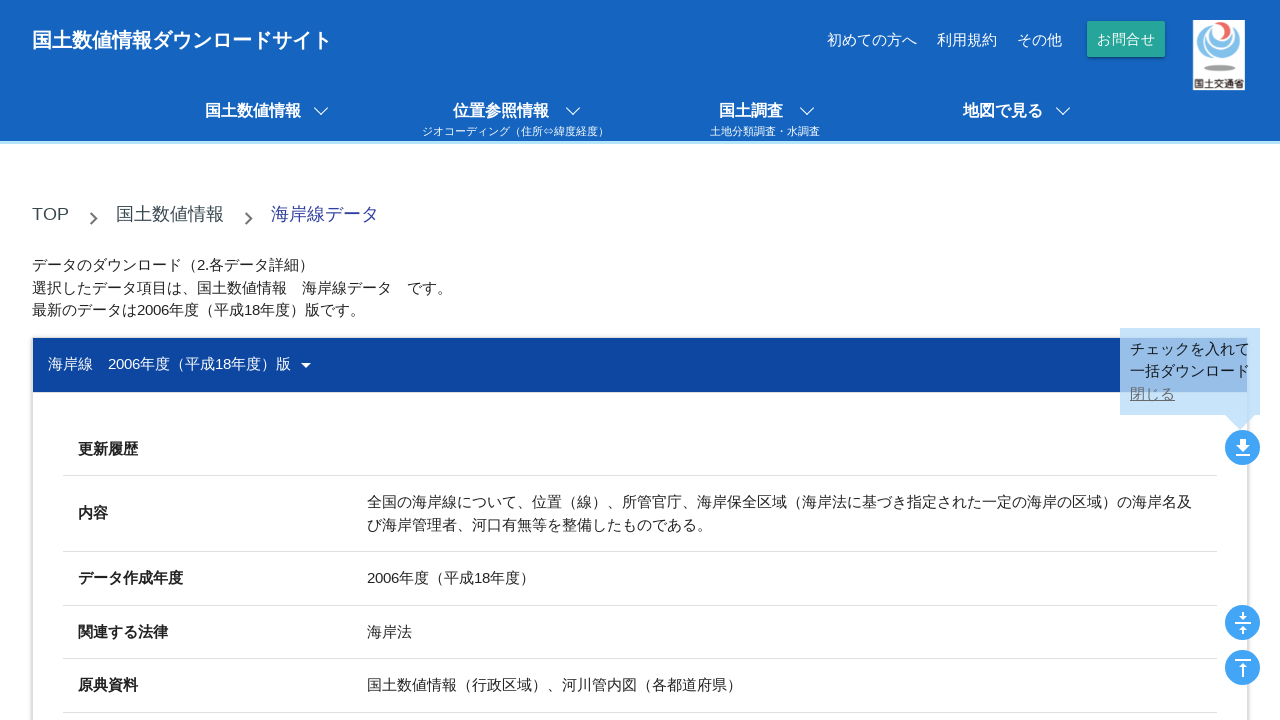

Clicked the first download button at (987, 360) on #menu-button >> nth=0
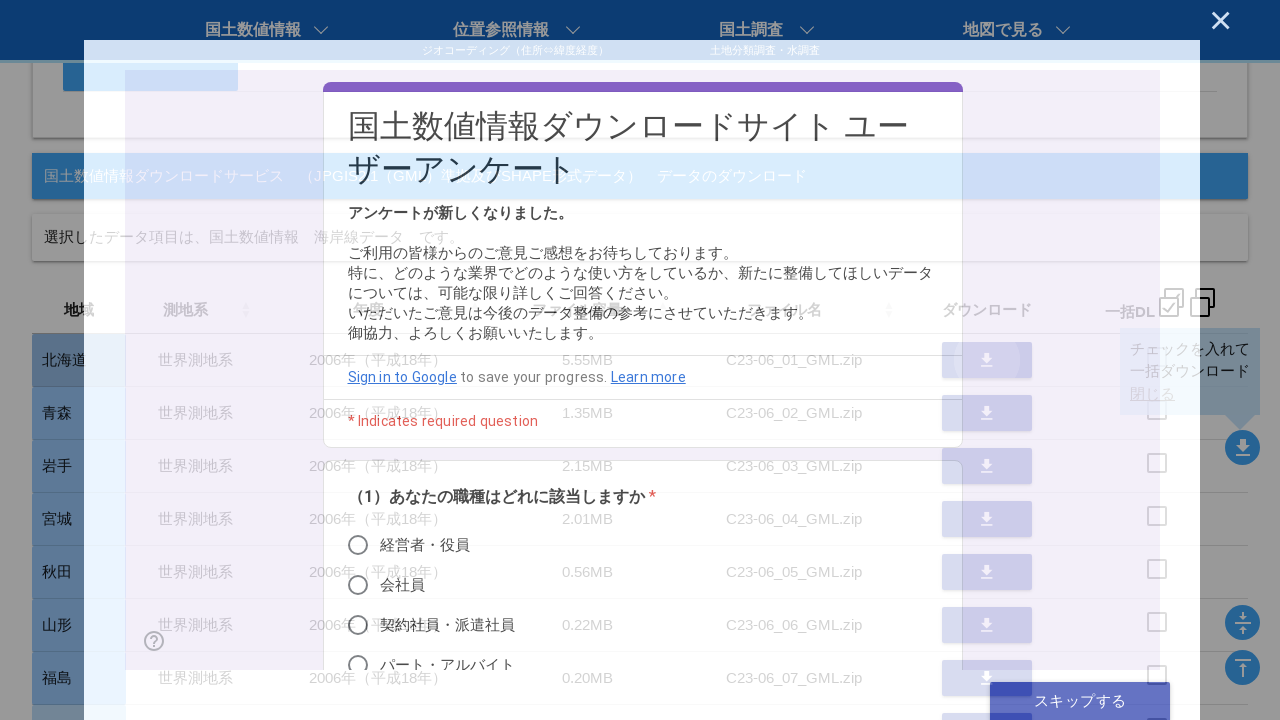

Set up alert dialog handler to accept dialogs
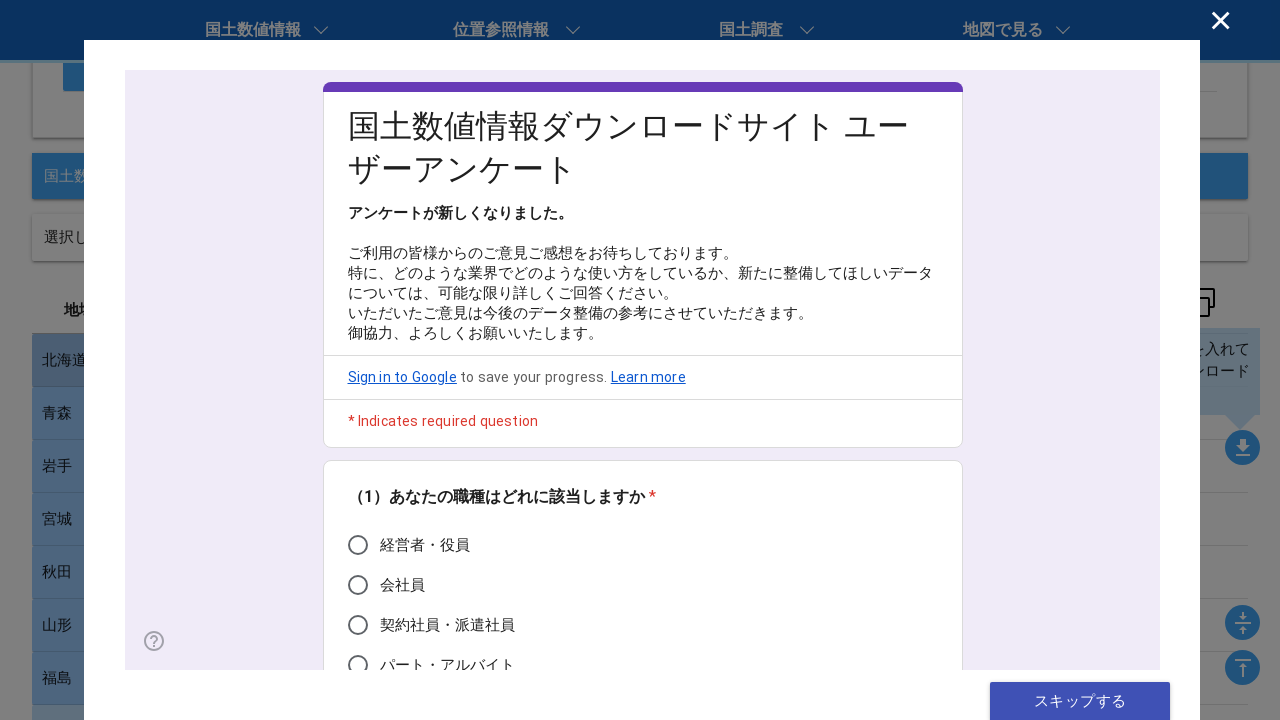

Waited for page updates after accepting alert
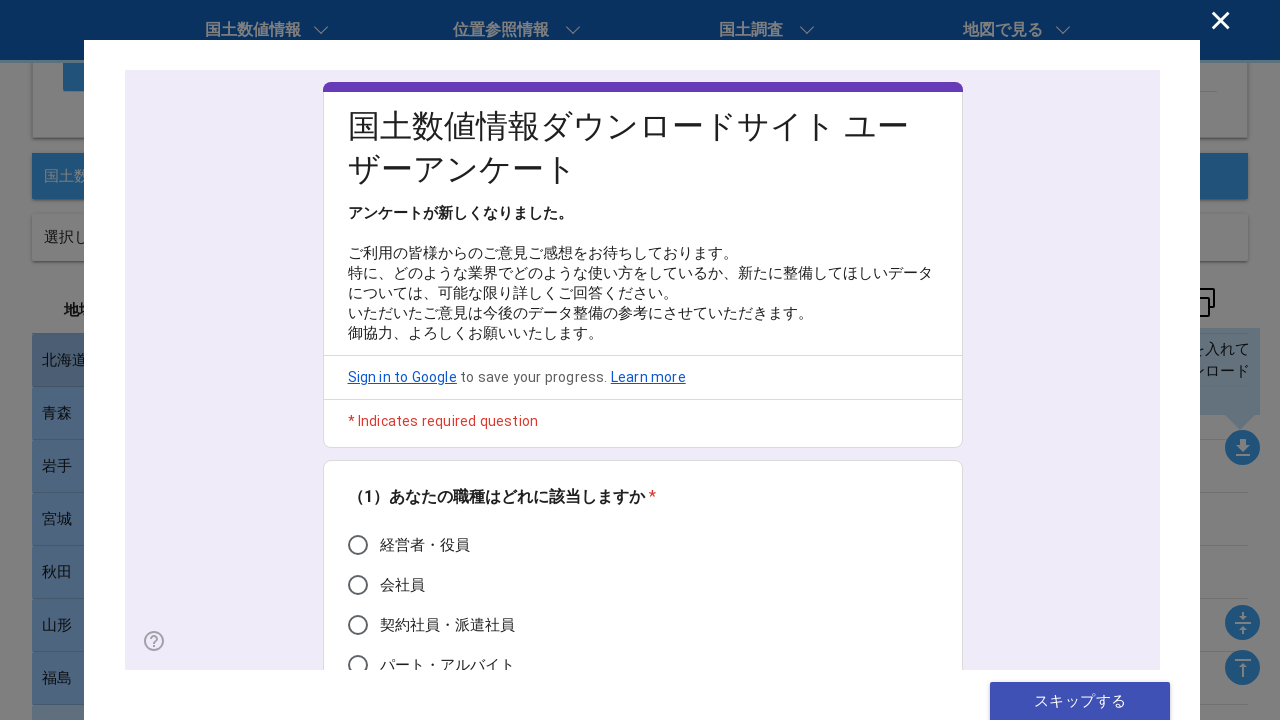

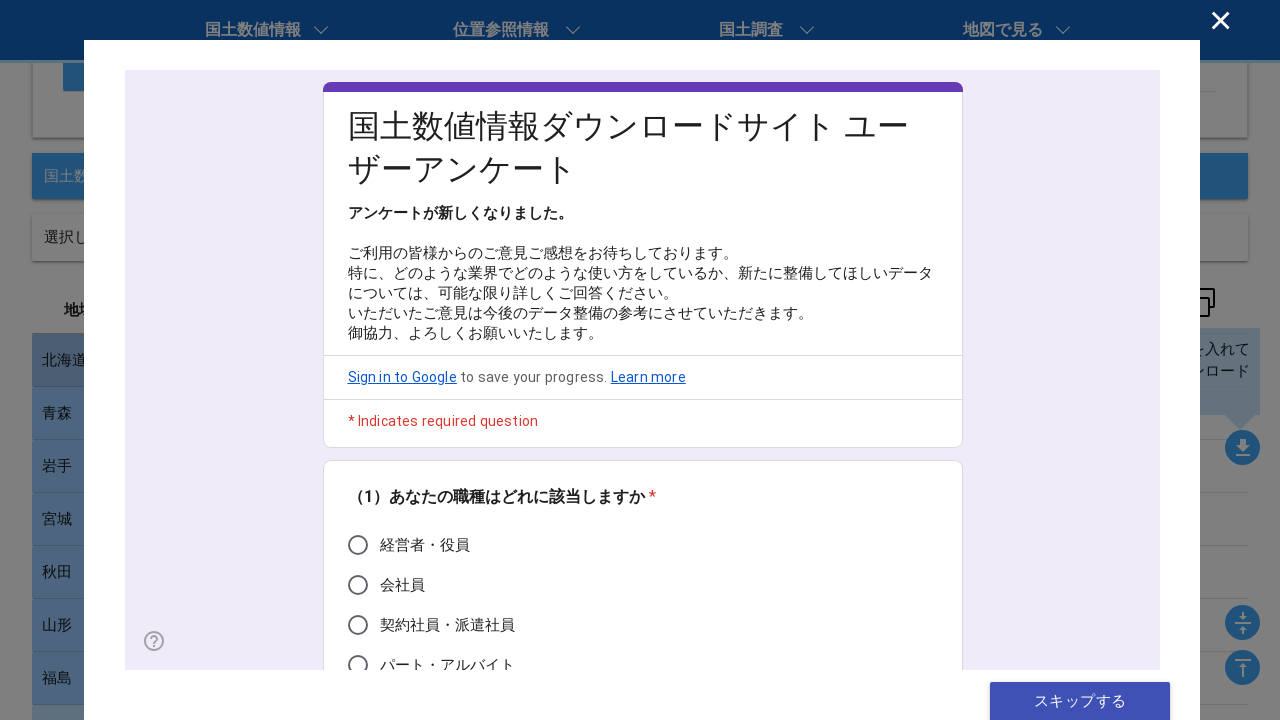